Creates a new paste on Pastebin by filling in code content, selecting Bash syntax highlighting, setting 10-minute expiration, adding a title, and submitting the form.

Starting URL: https://pastebin.com

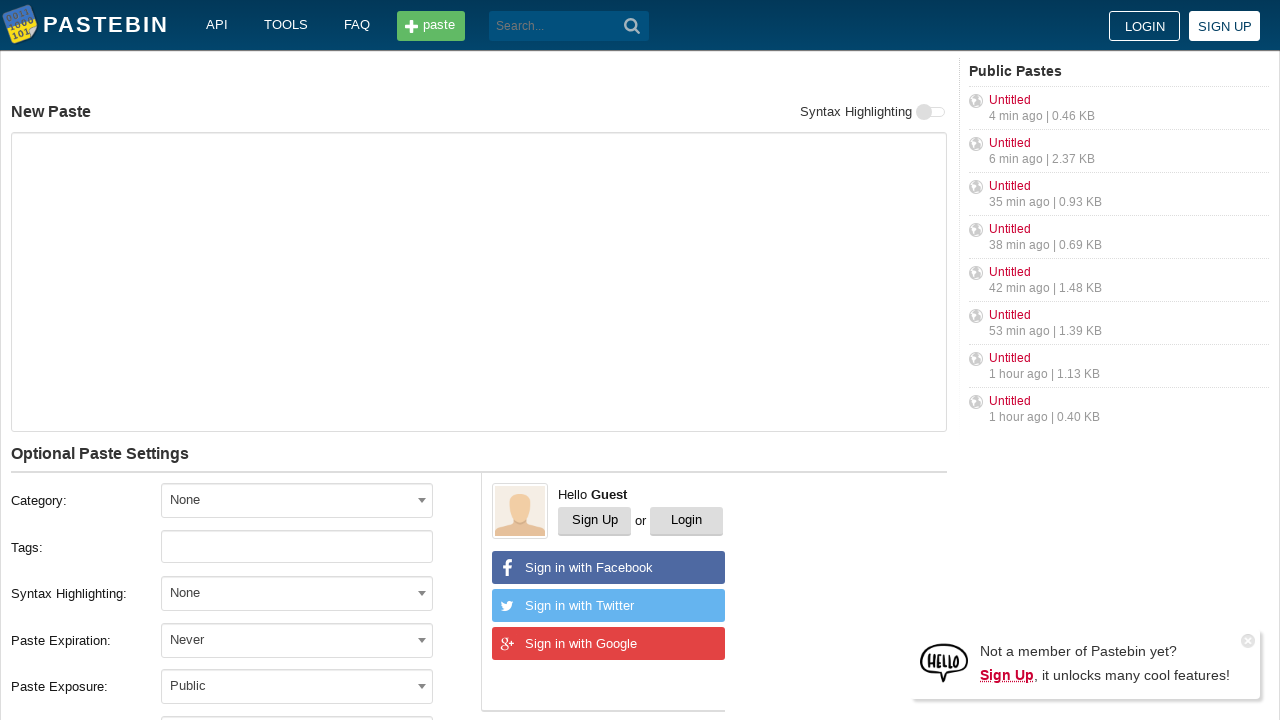

Waited for page to fully load
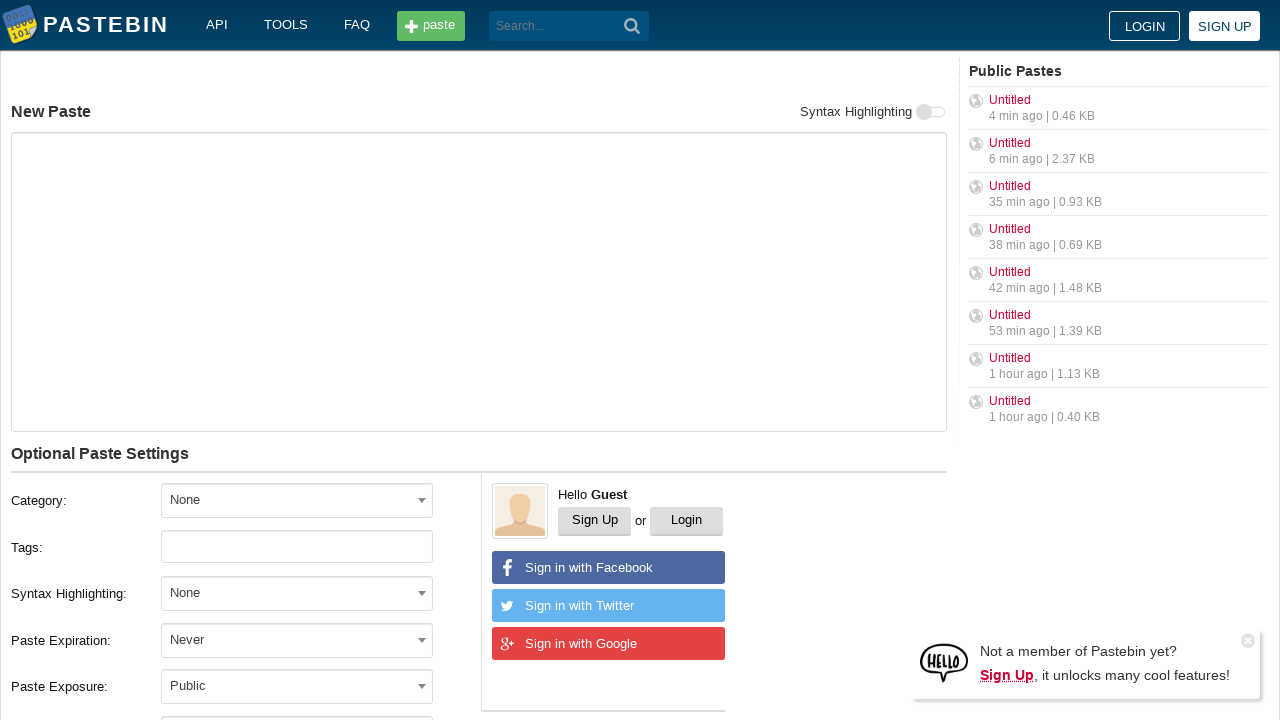

Filled code area with bash script content on #postform-text
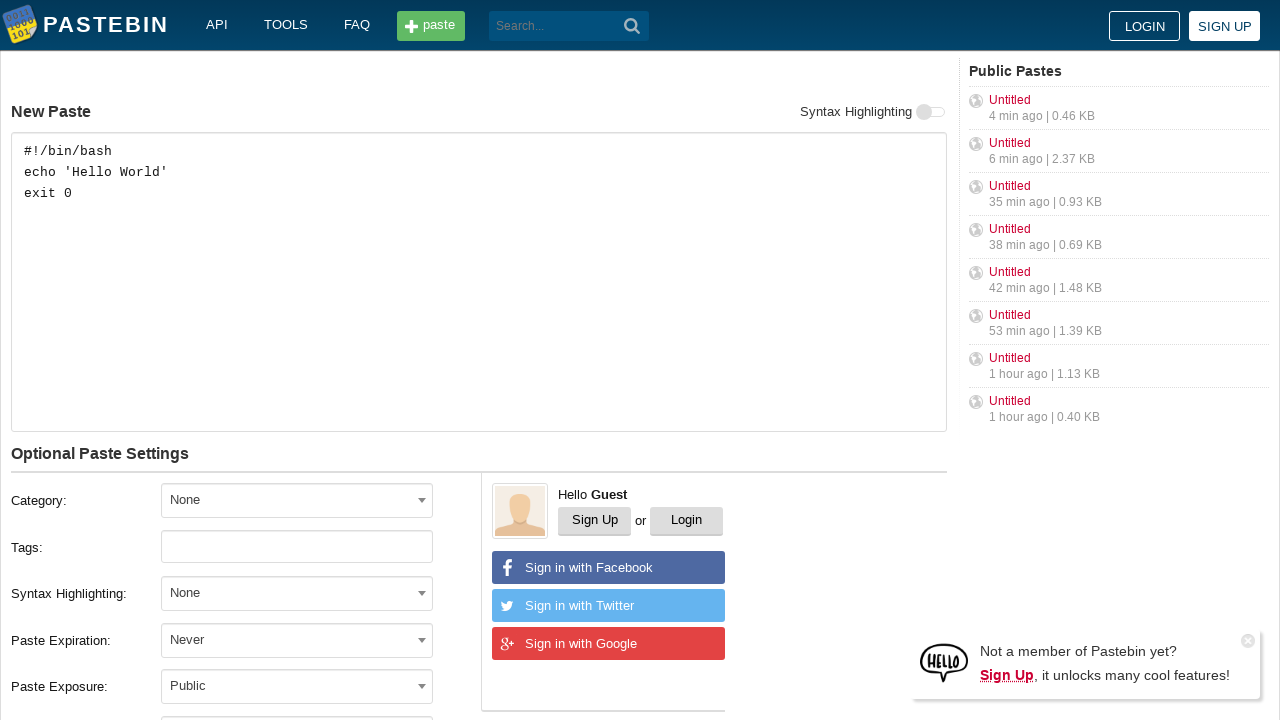

Clicked syntax highlighting dropdown at (422, 593) on xpath=//*[@id='w0']/div[5]/div[1]/div[3]/div/span/span[1]/span/span[2]
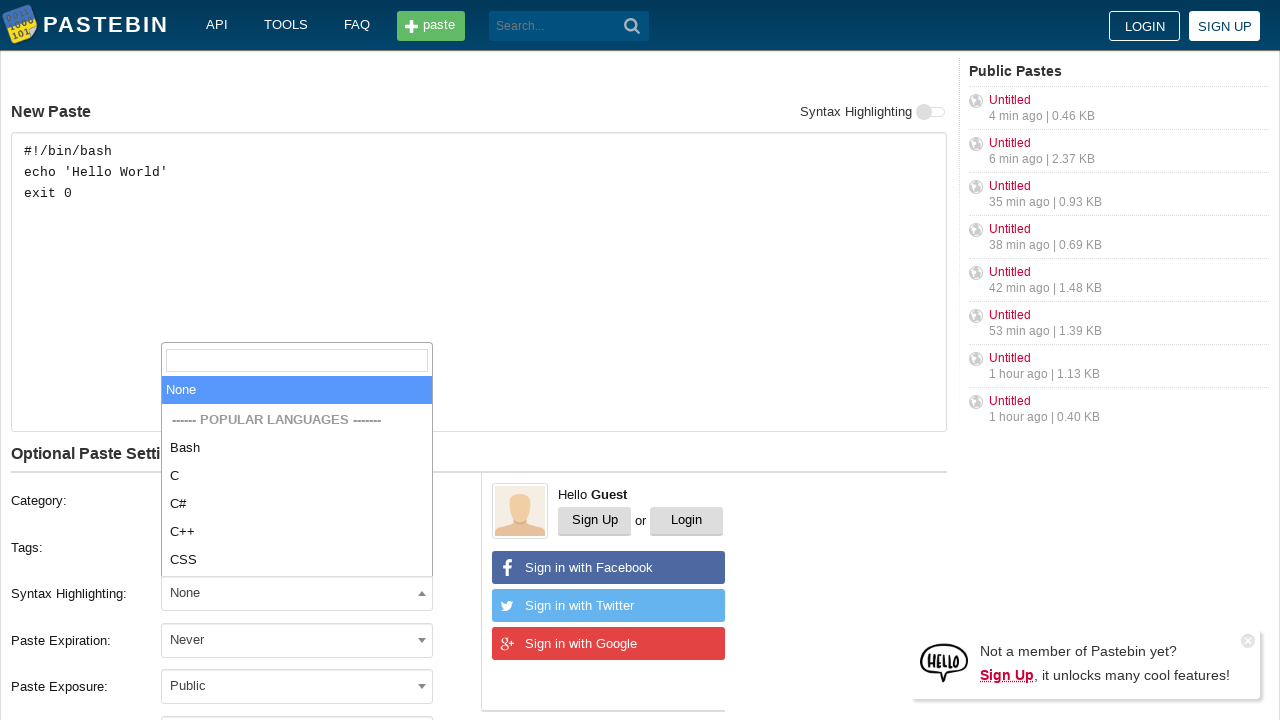

Selected Bash syntax highlighting at (297, 448) on xpath=//li[contains(text(), 'Bash')]
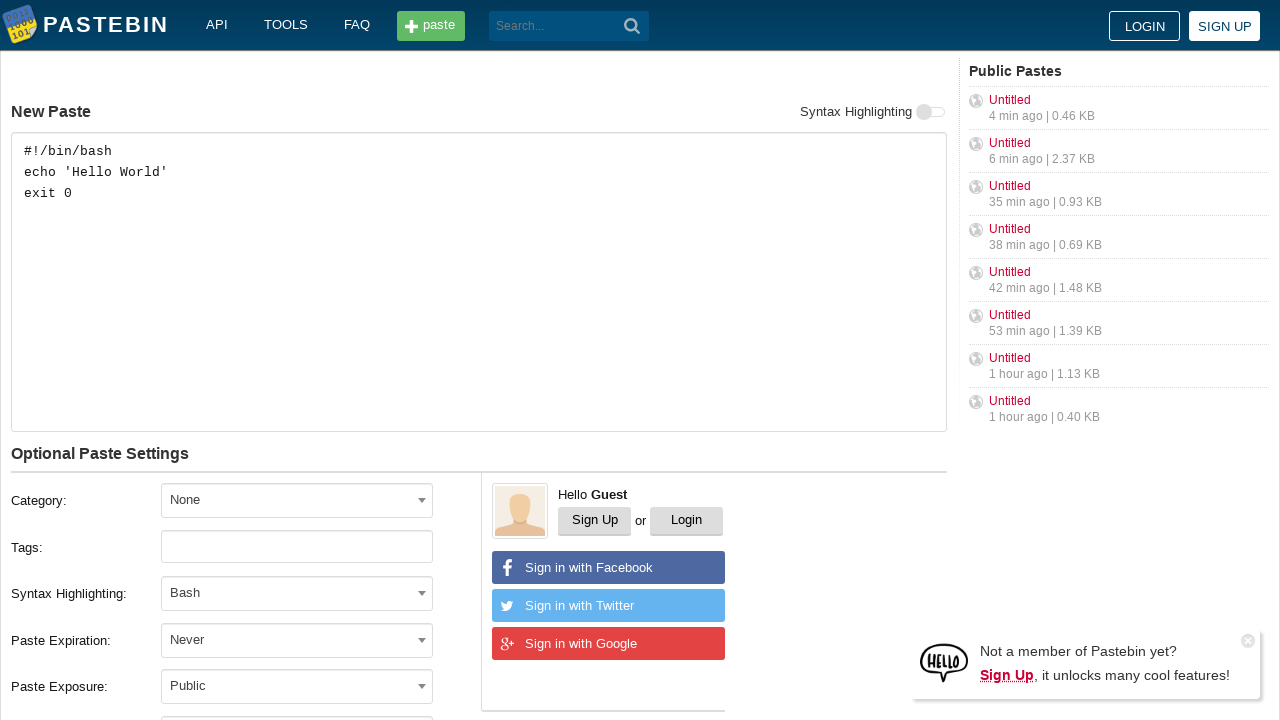

Clicked expiration dropdown at (297, 640) on #select2-postform-expiration-container
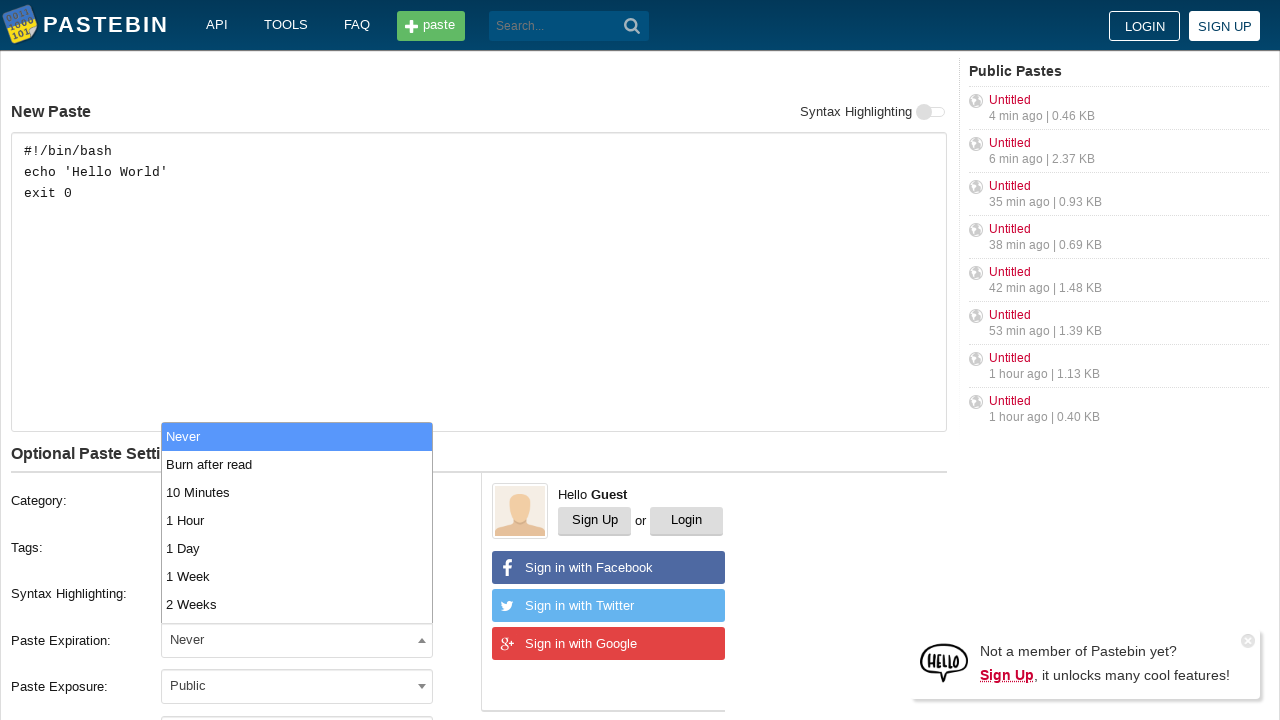

Selected 10 minute expiration time at (297, 492) on xpath=//li[contains(text(), '10 Minutes')]
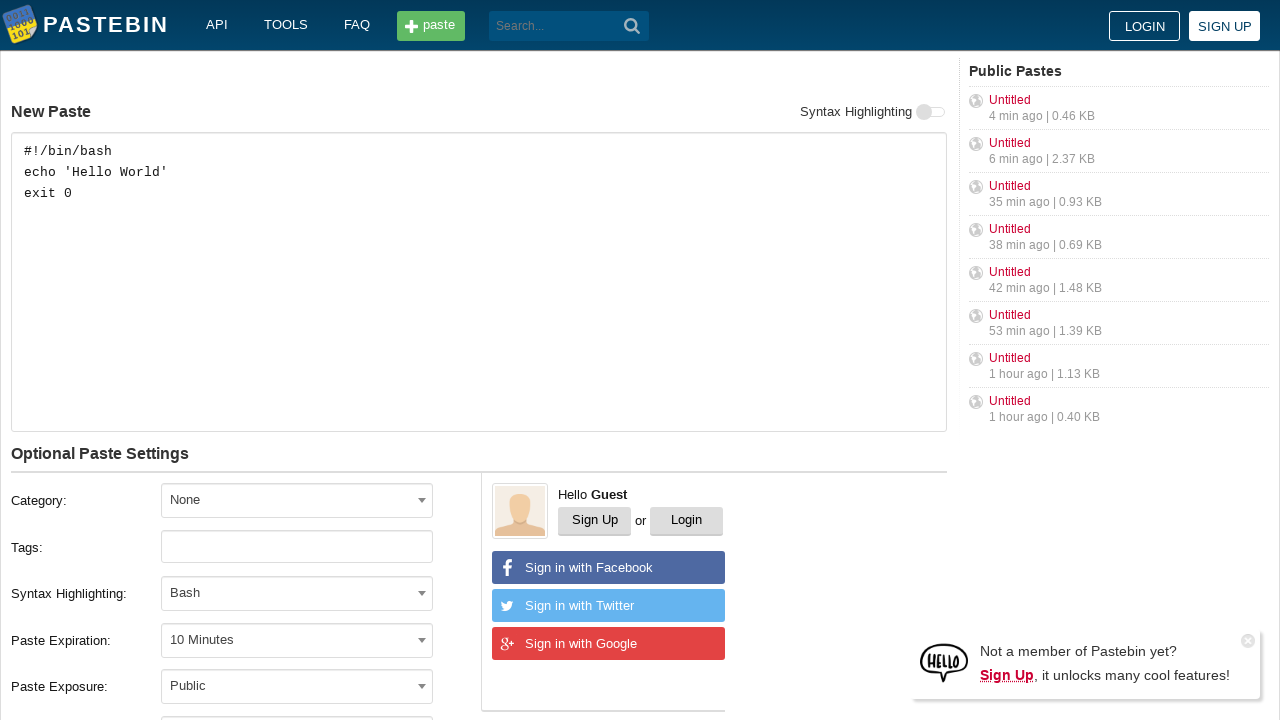

Filled in paste title 'Sample Bash Script Test' on #postform-name
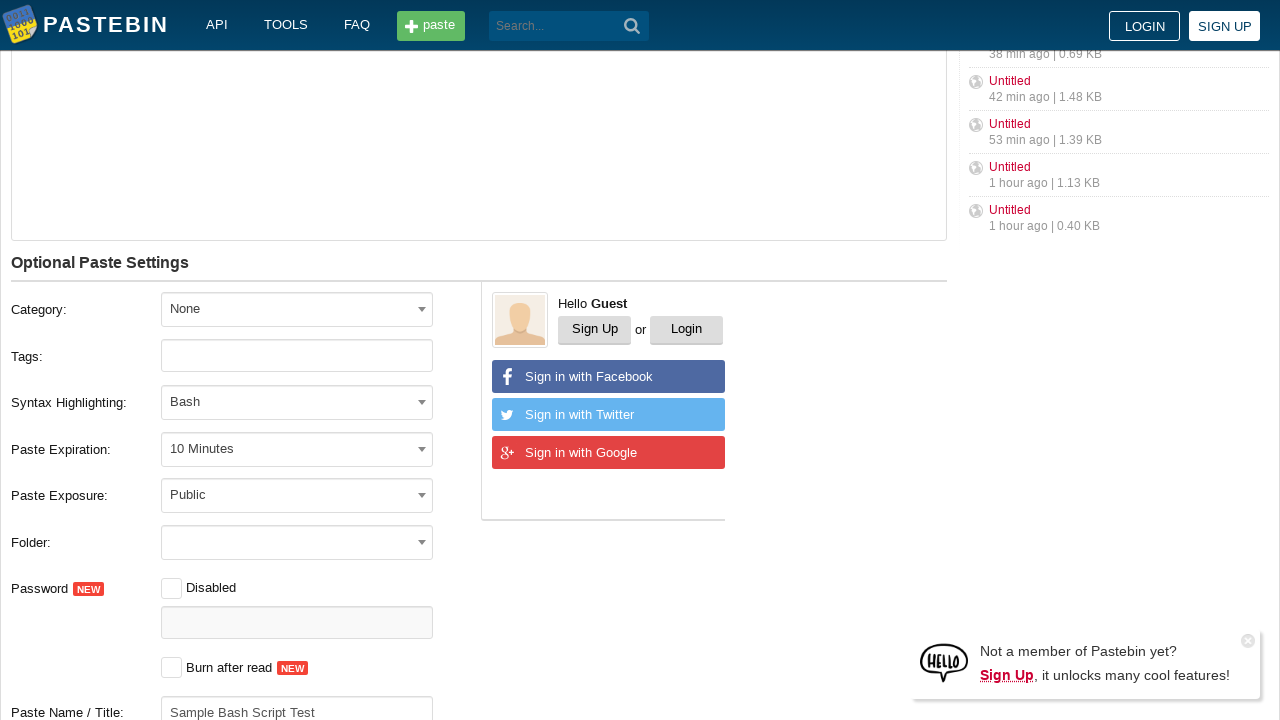

Clicked submit button to create paste at (632, 26) on button[type='submit']
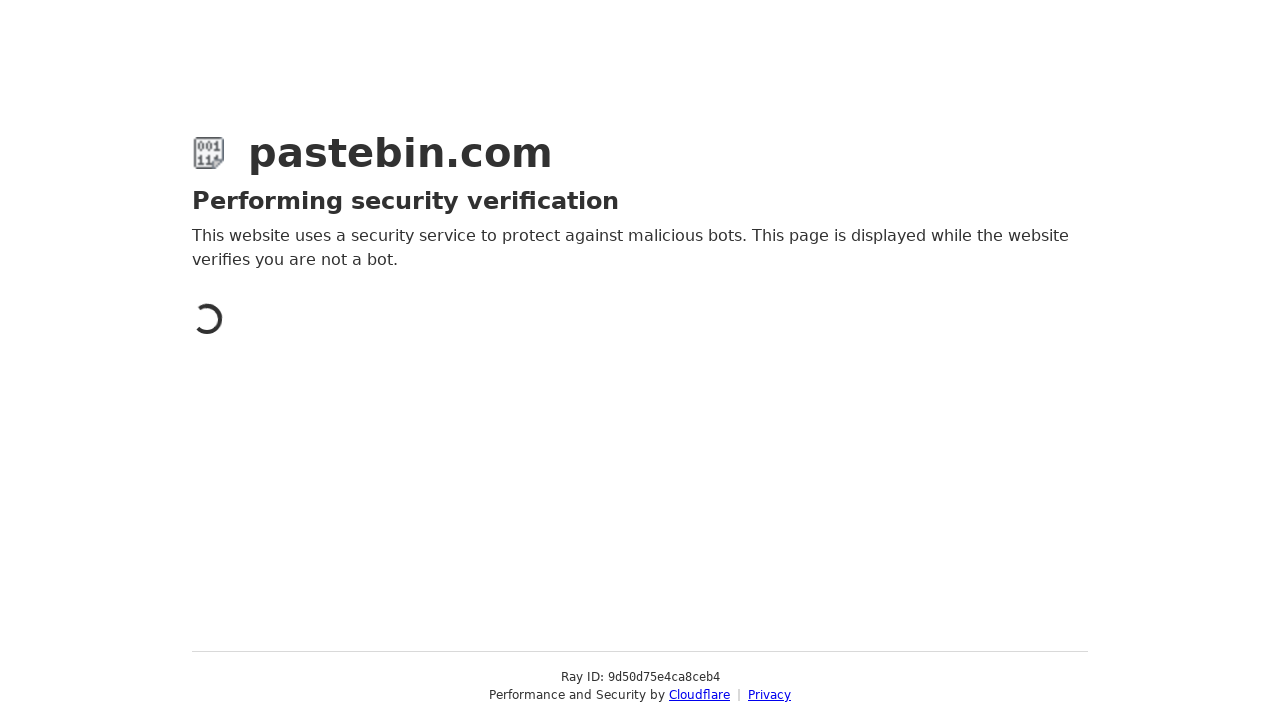

Paste successfully created and saved page loaded
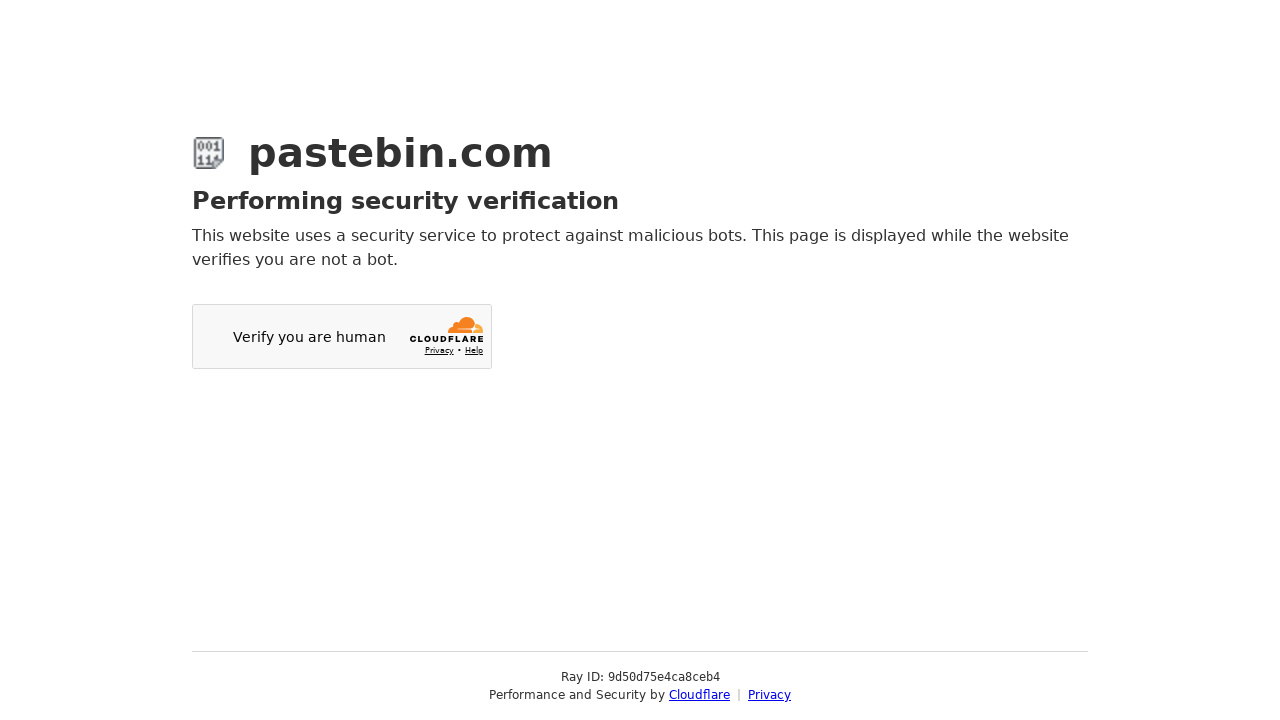

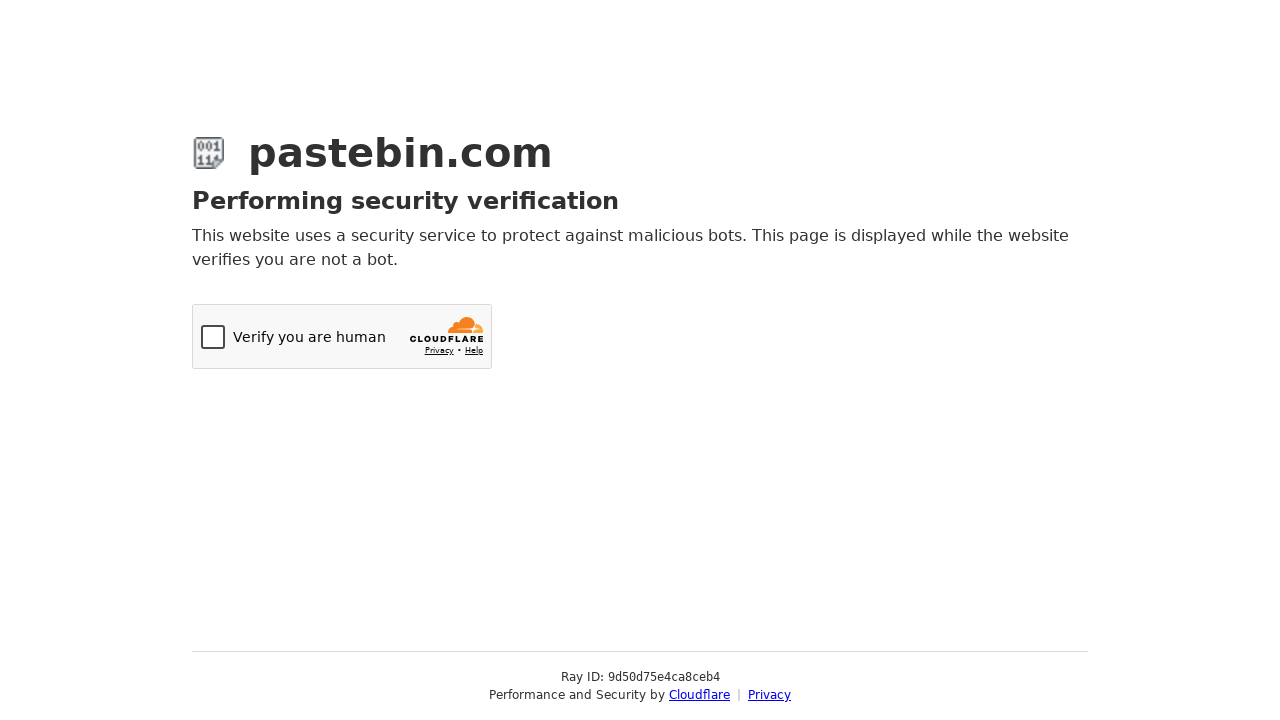